Tests dropdown selection functionality by selecting "Option 2" from a dropdown menu using visible text

Starting URL: https://the-internet.herokuapp.com/dropdown

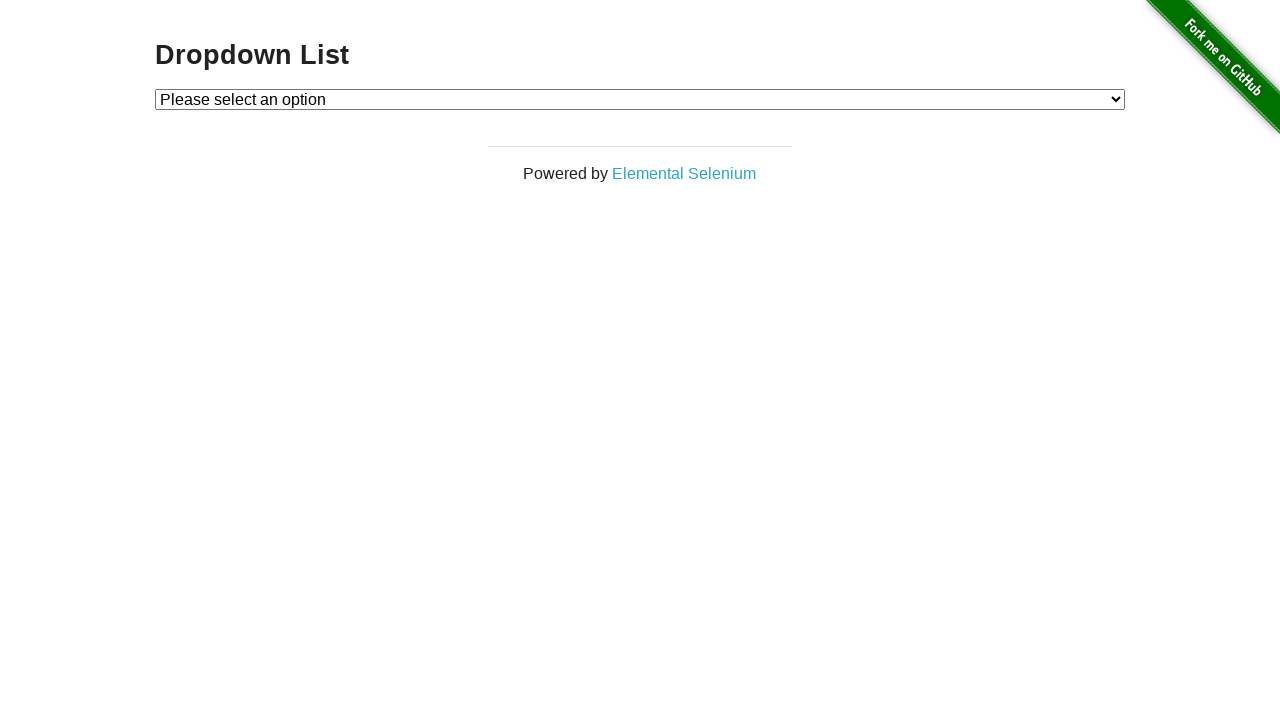

Navigated to dropdown menu page
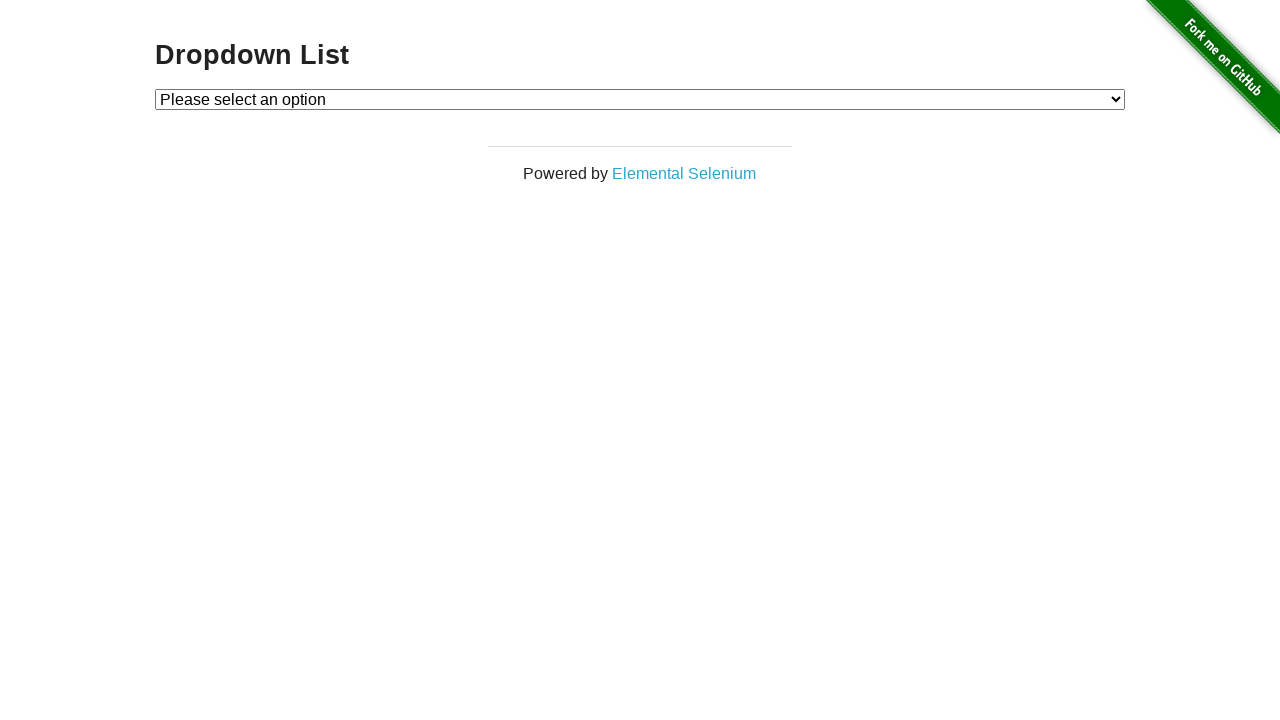

Selected 'Option 2' from dropdown menu on #dropdown
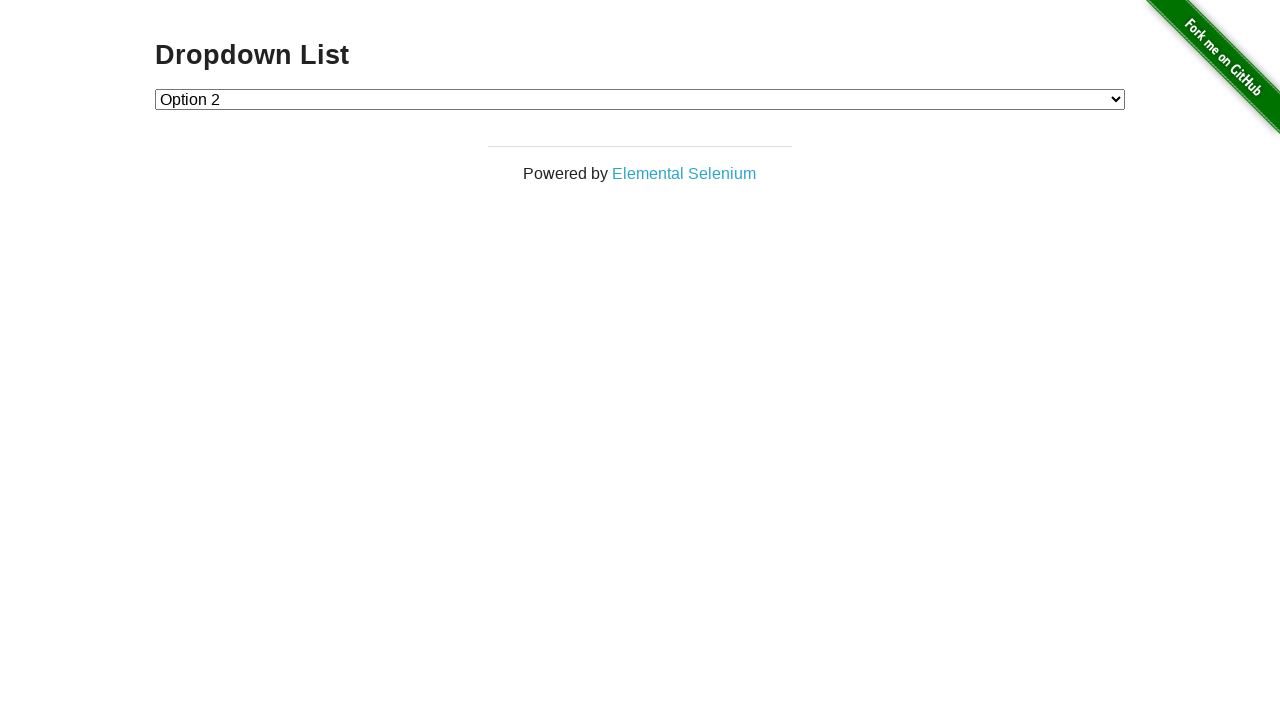

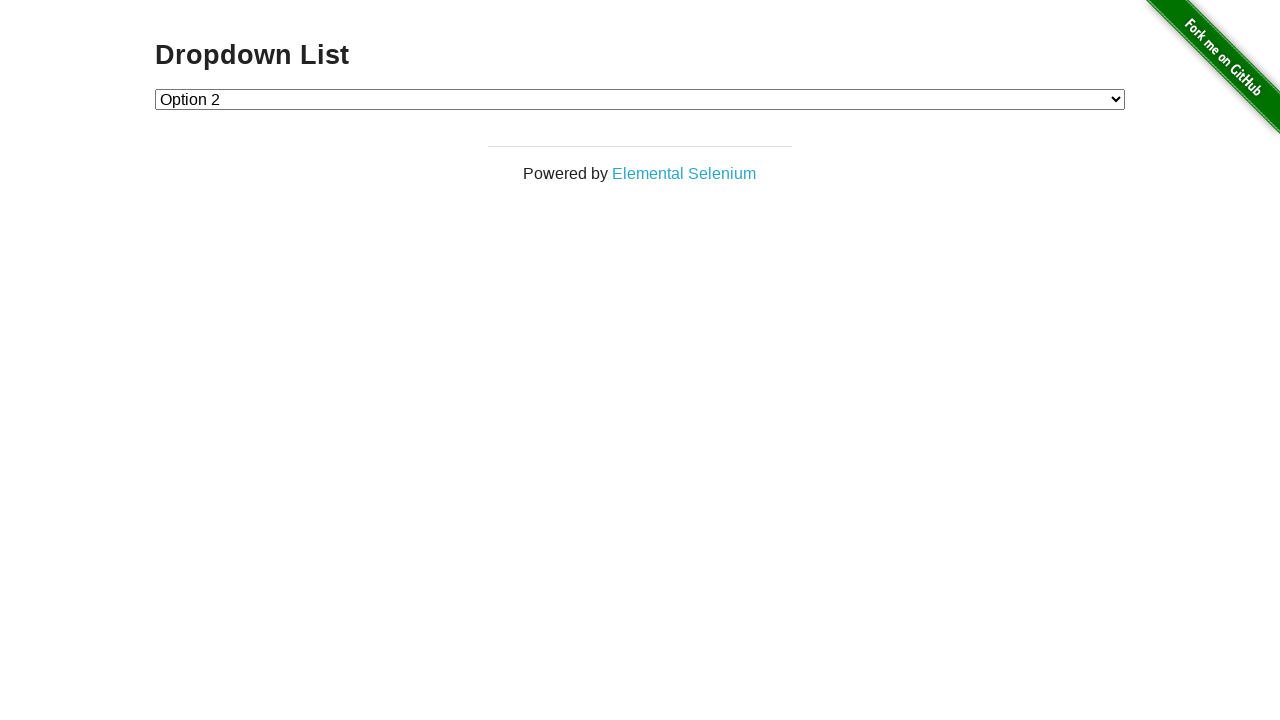